Navigates to the AWS homepage and waits for the page to load, then sets the browser to fullscreen mode

Starting URL: https://aws.amazon.com/

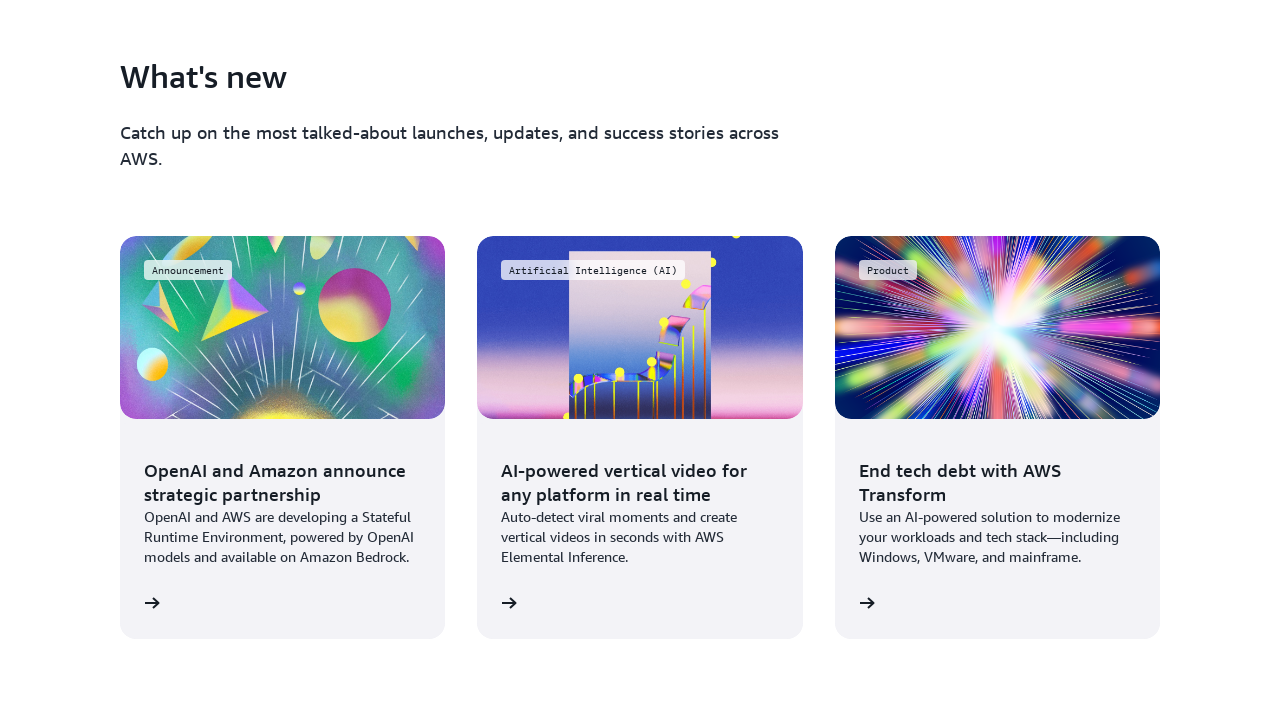

Navigated to AWS homepage
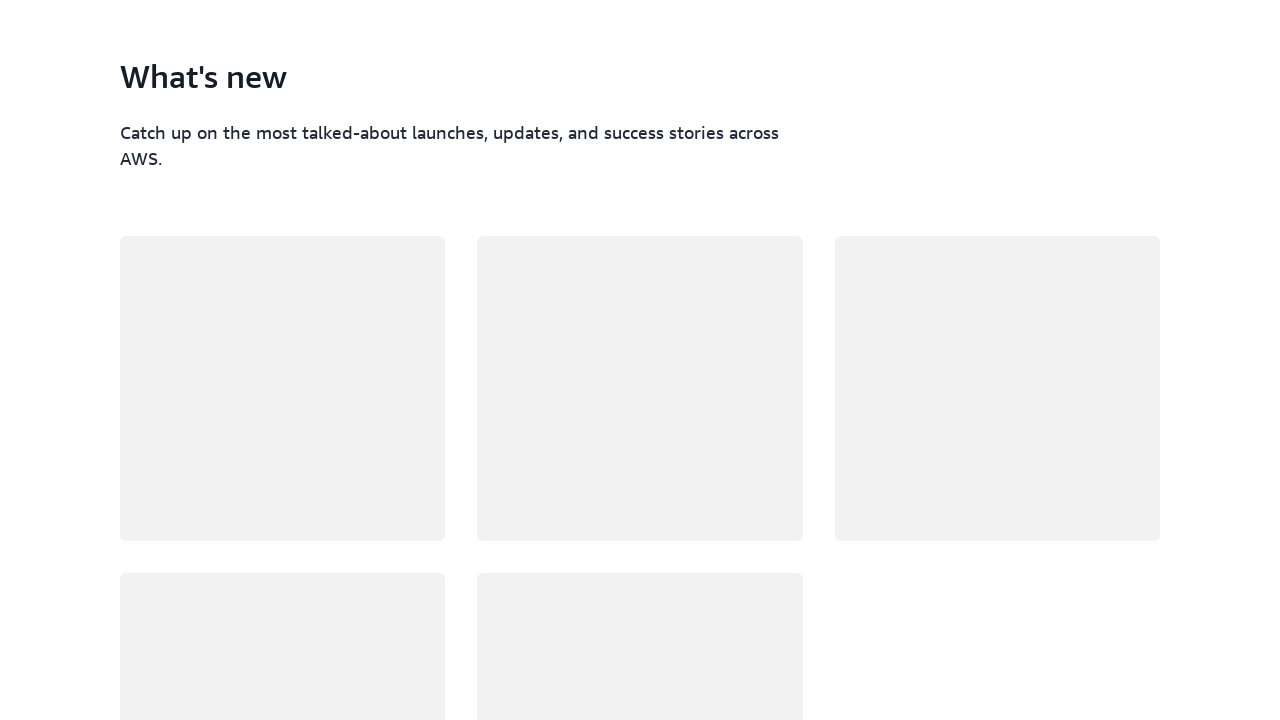

AWS homepage fully loaded with all network requests complete
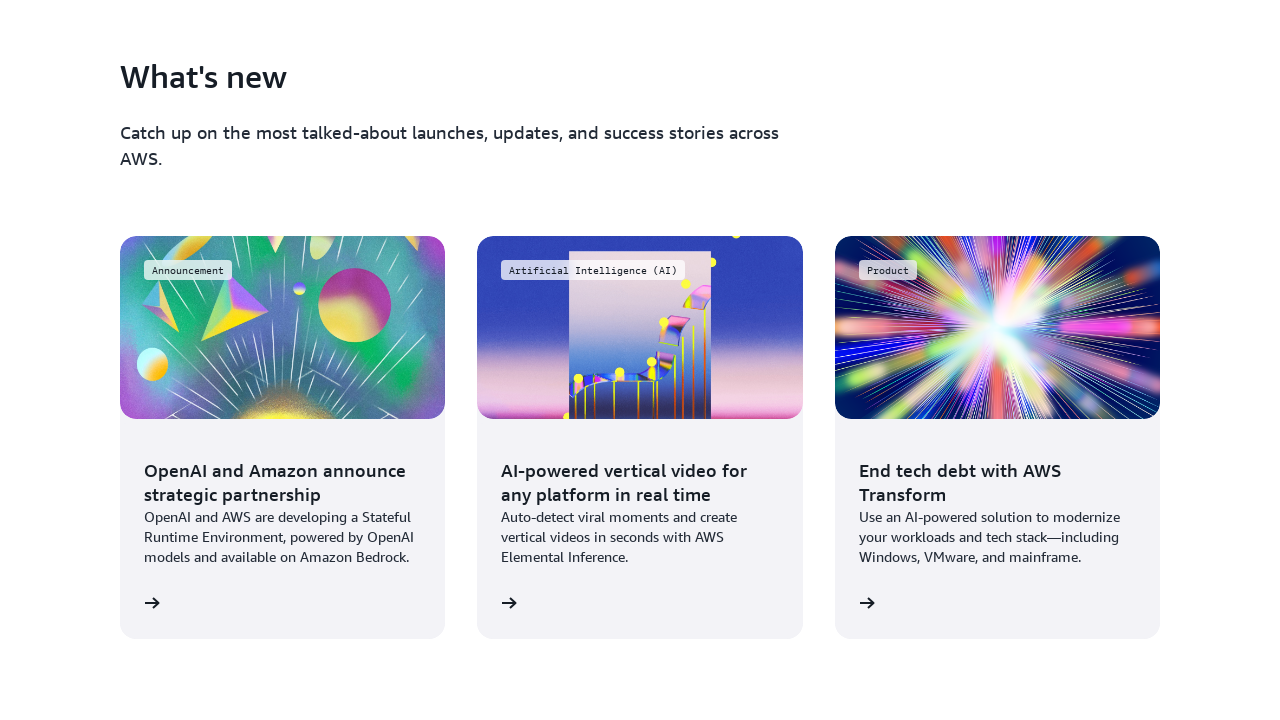

Set browser to fullscreen mode (1920x1080)
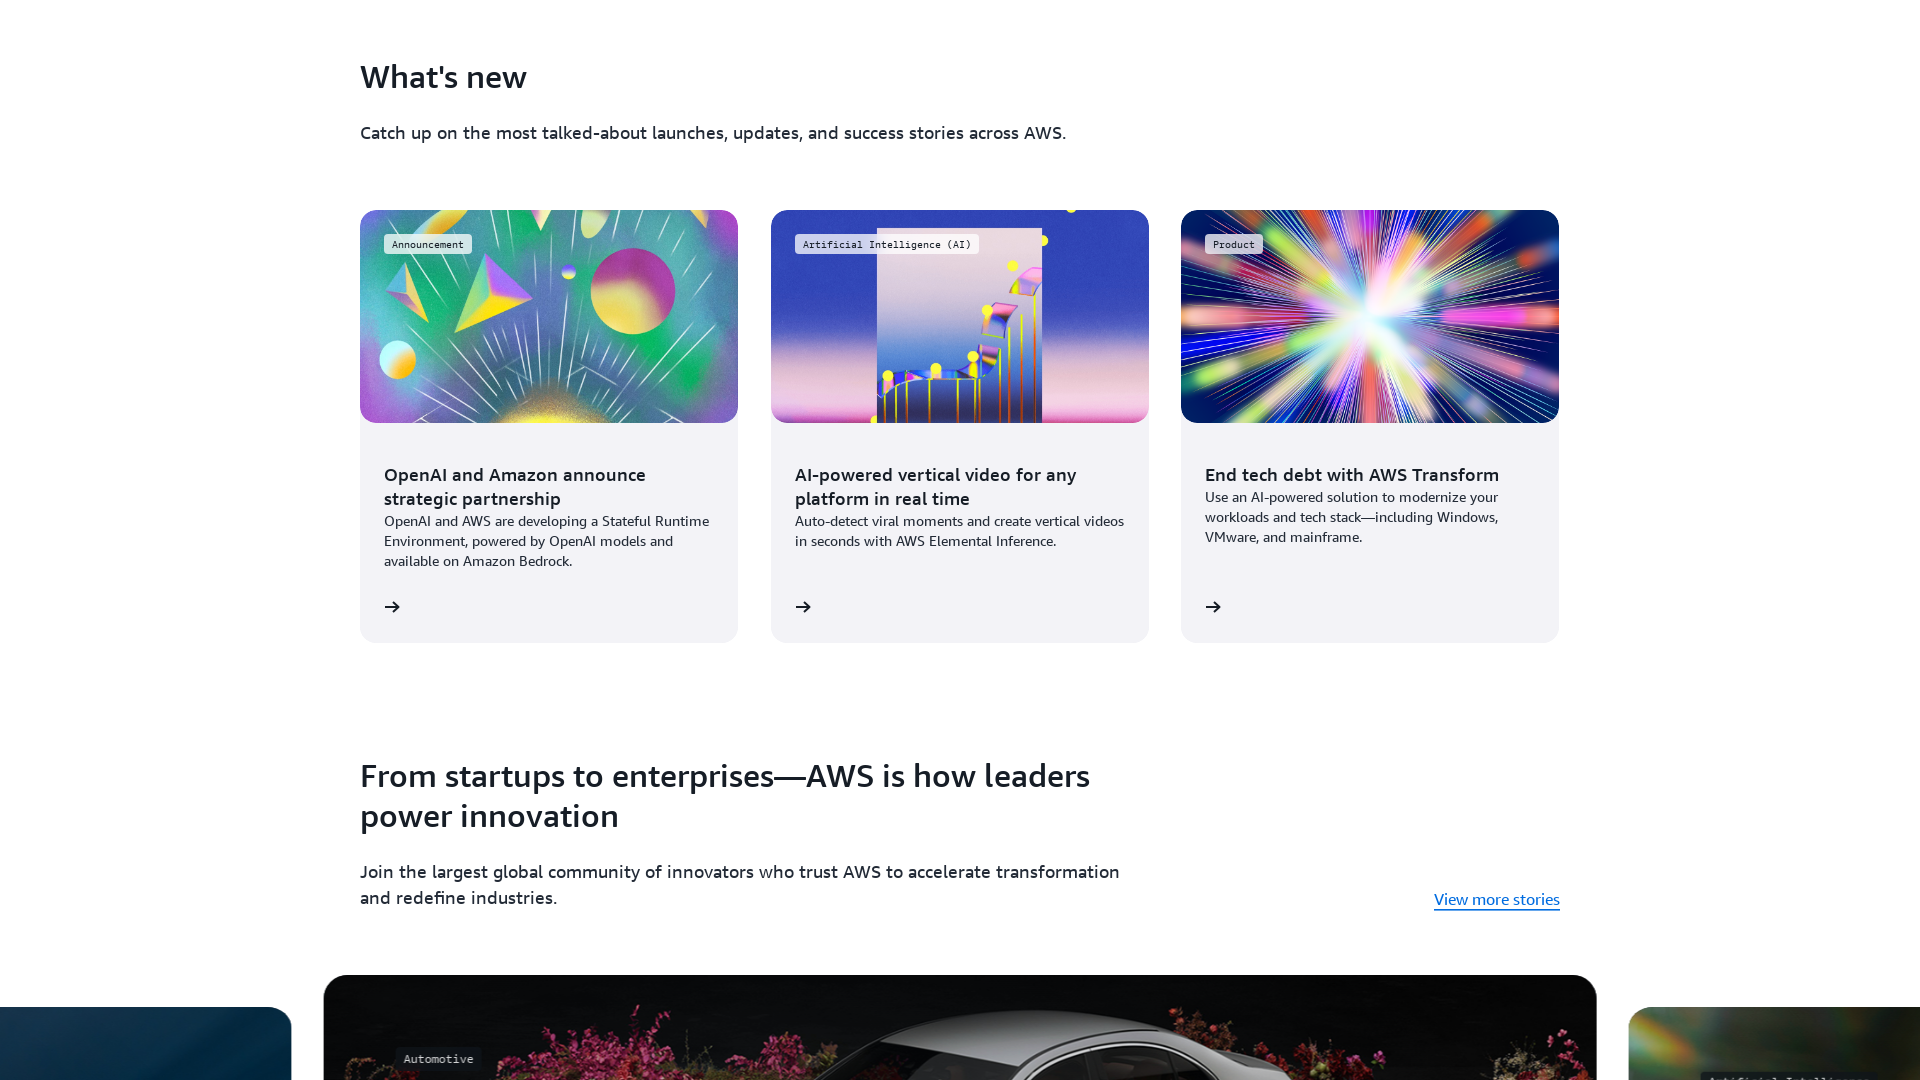

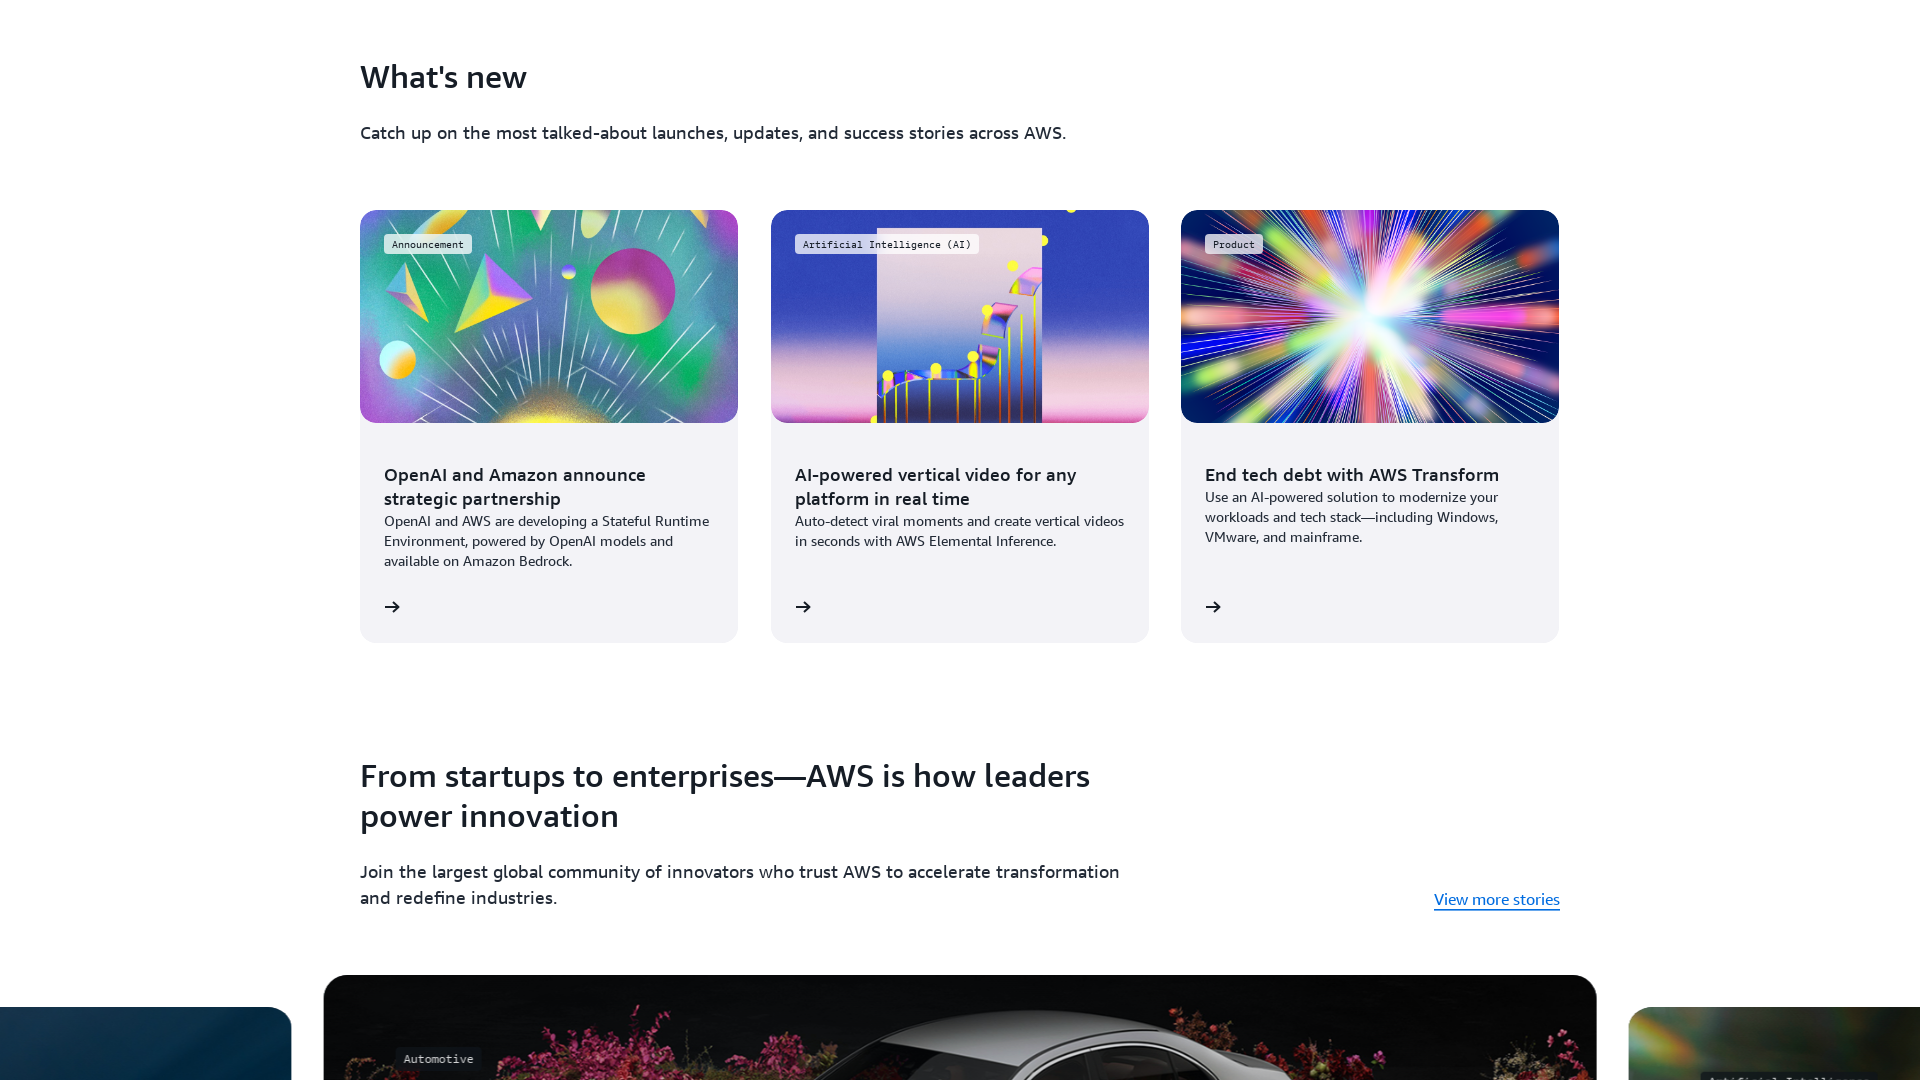